Tests that the clear completed button is hidden when there are no completed items

Starting URL: https://demo.playwright.dev/todomvc

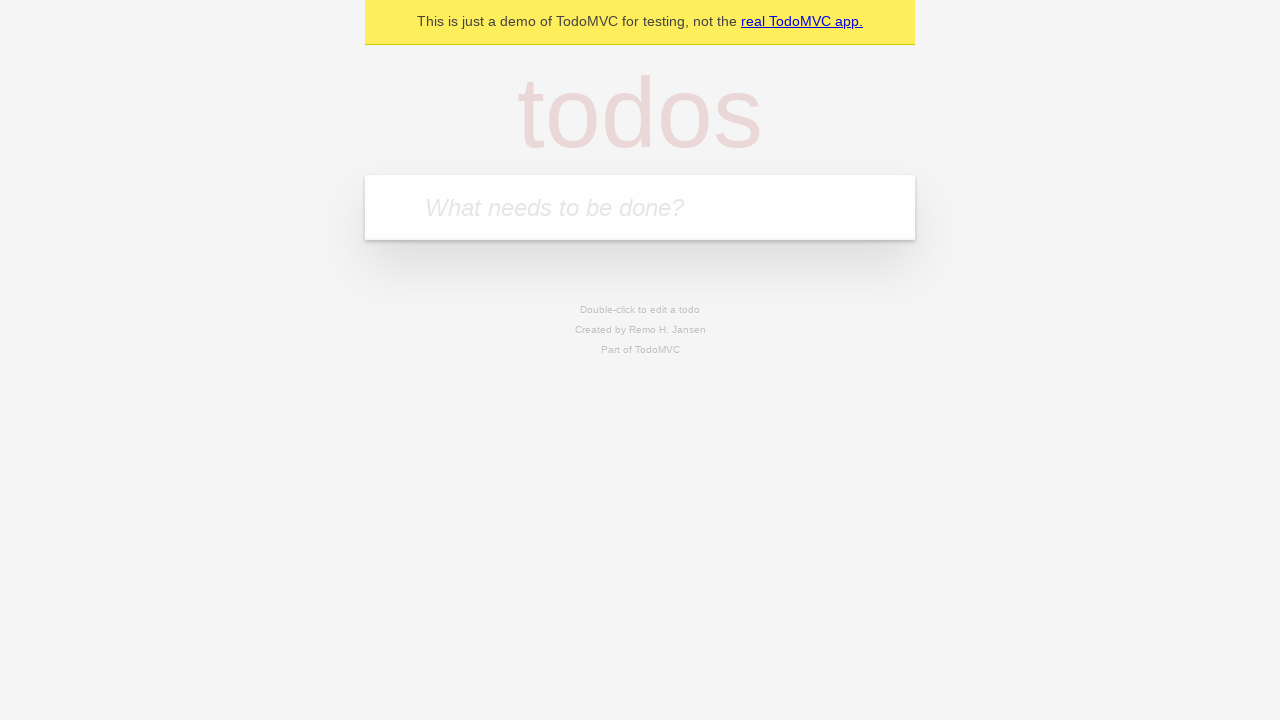

Filled new todo input with 'buy some cheese' on .new-todo
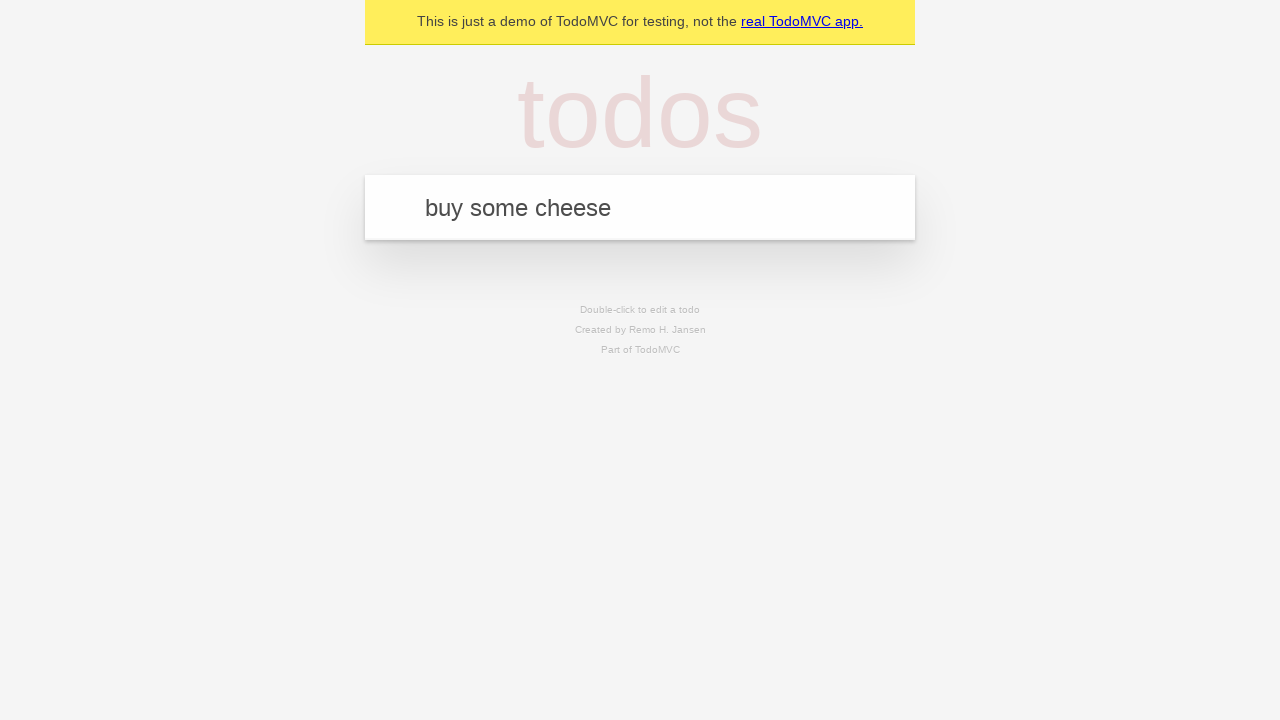

Pressed Enter to create first todo on .new-todo
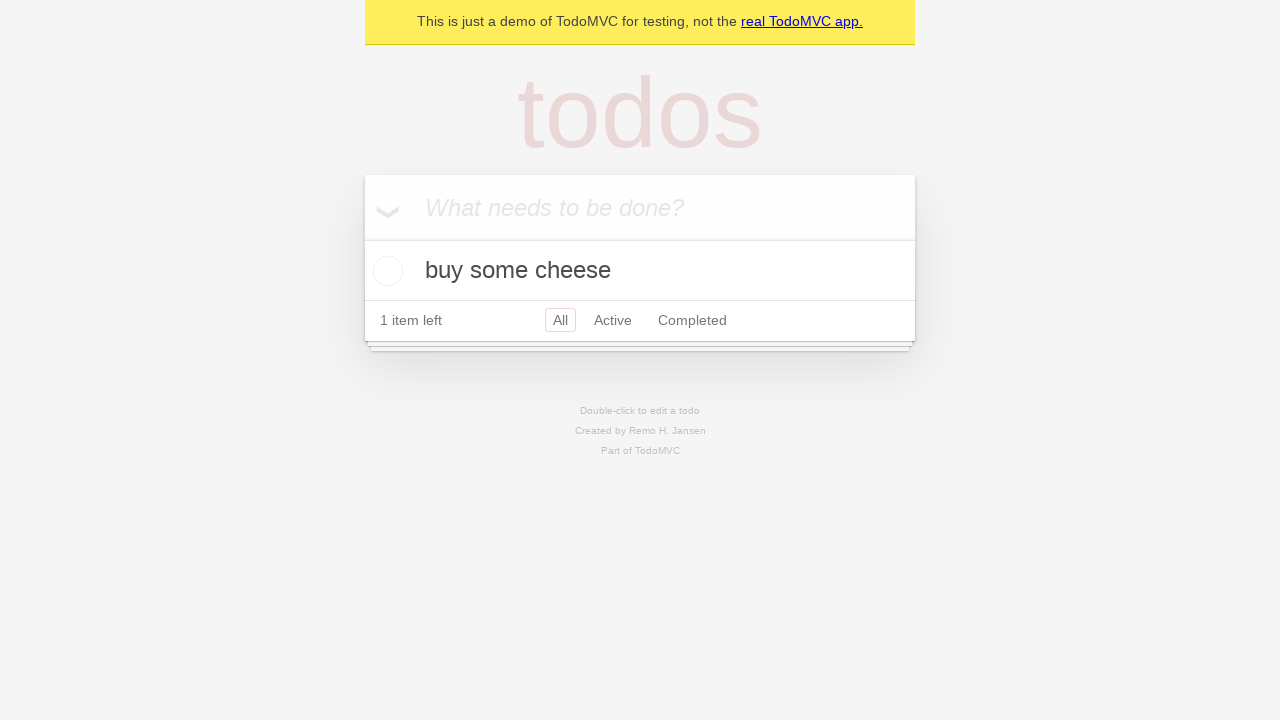

Filled new todo input with 'feed the cat' on .new-todo
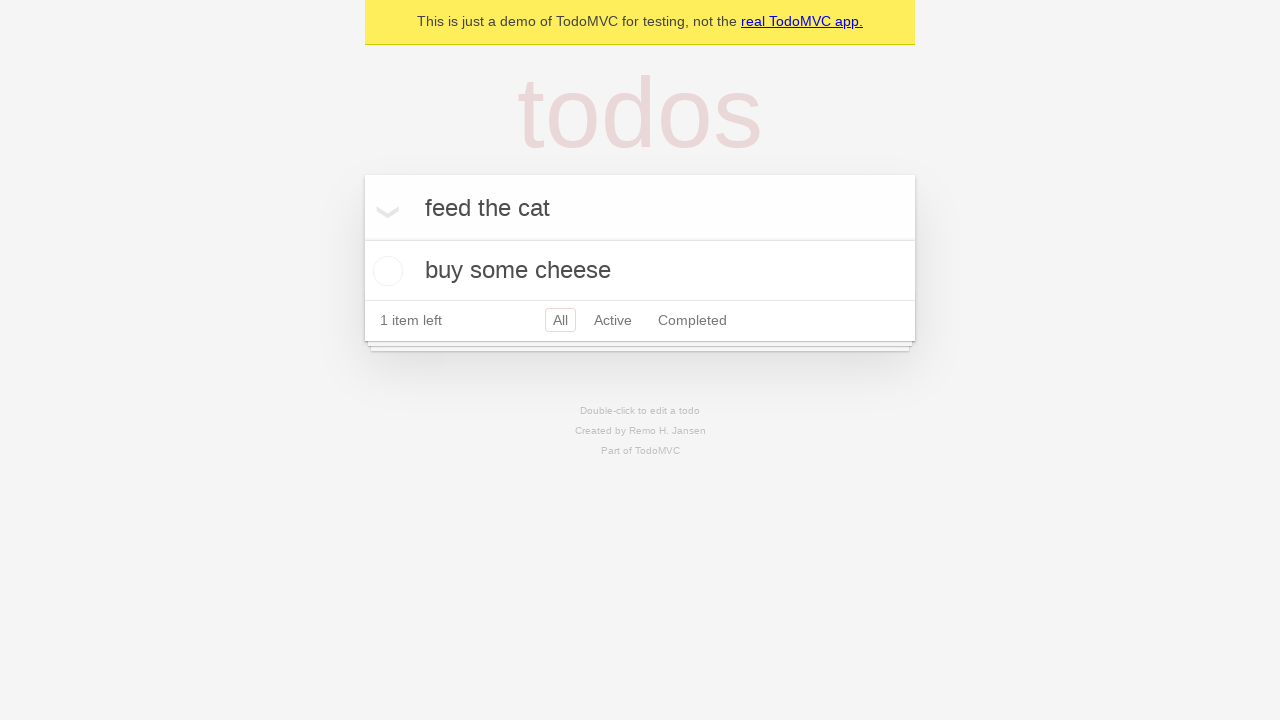

Pressed Enter to create second todo on .new-todo
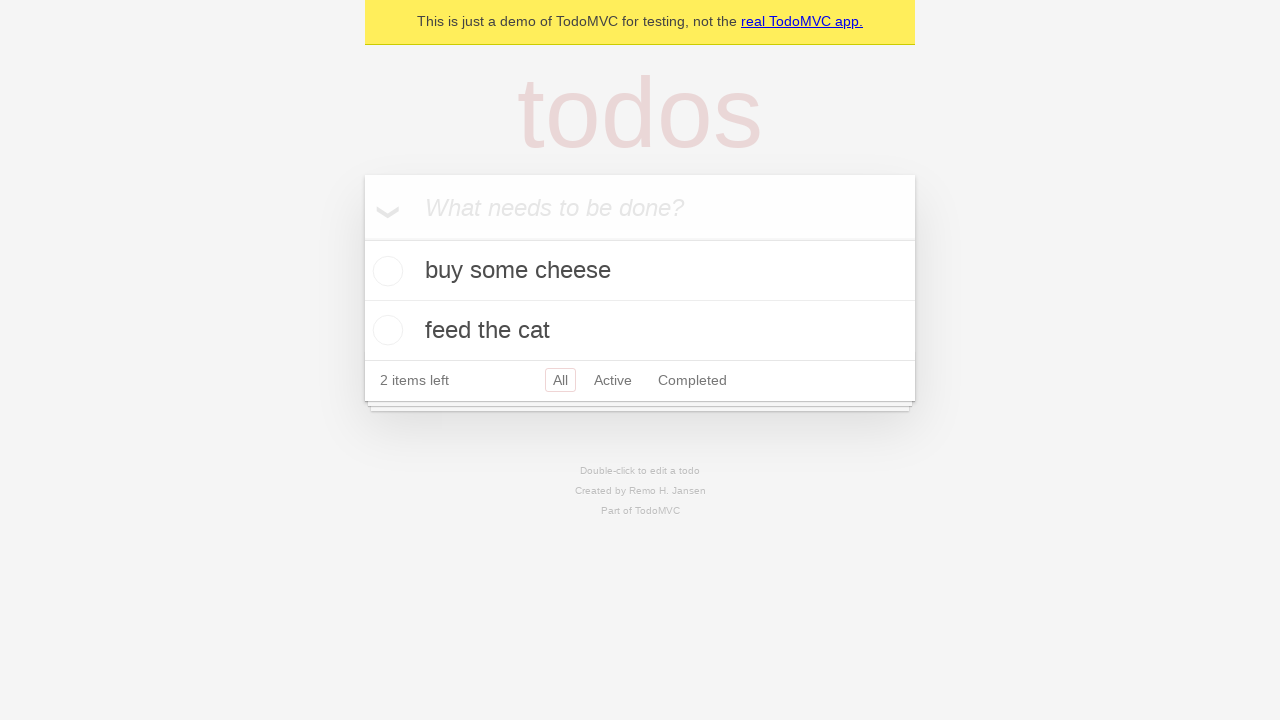

Filled new todo input with 'book a doctors appointment' on .new-todo
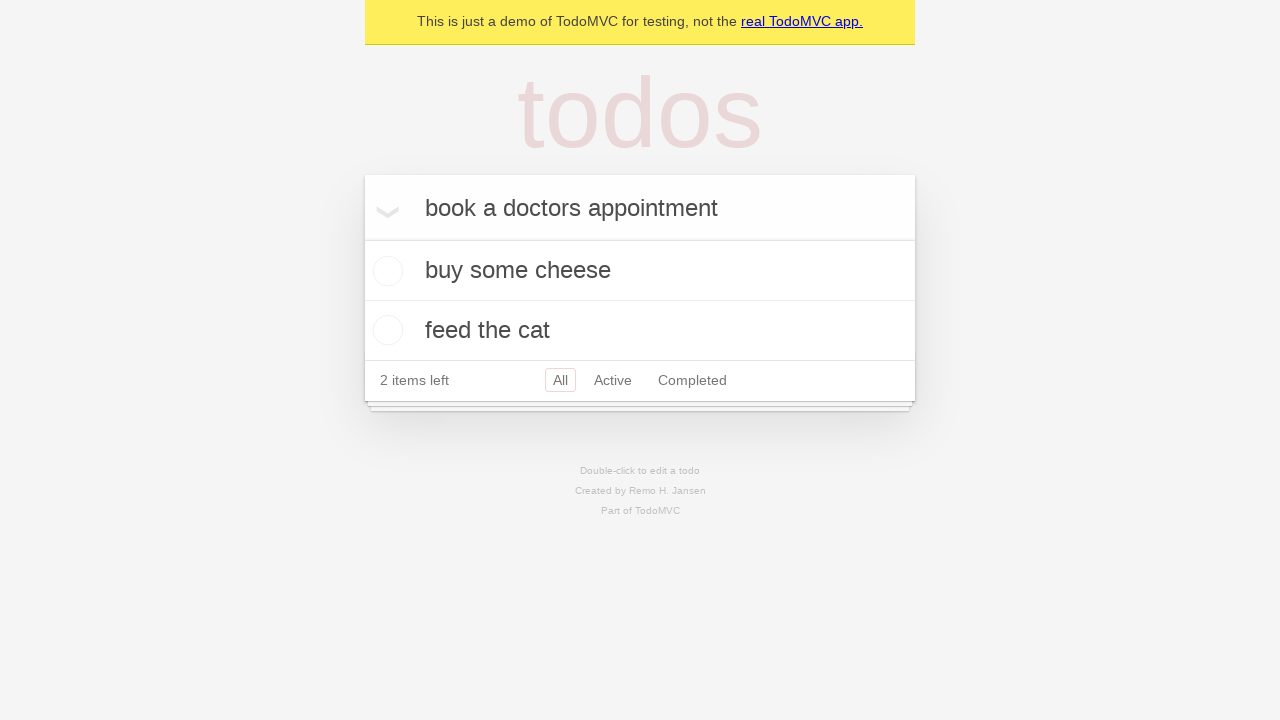

Pressed Enter to create third todo on .new-todo
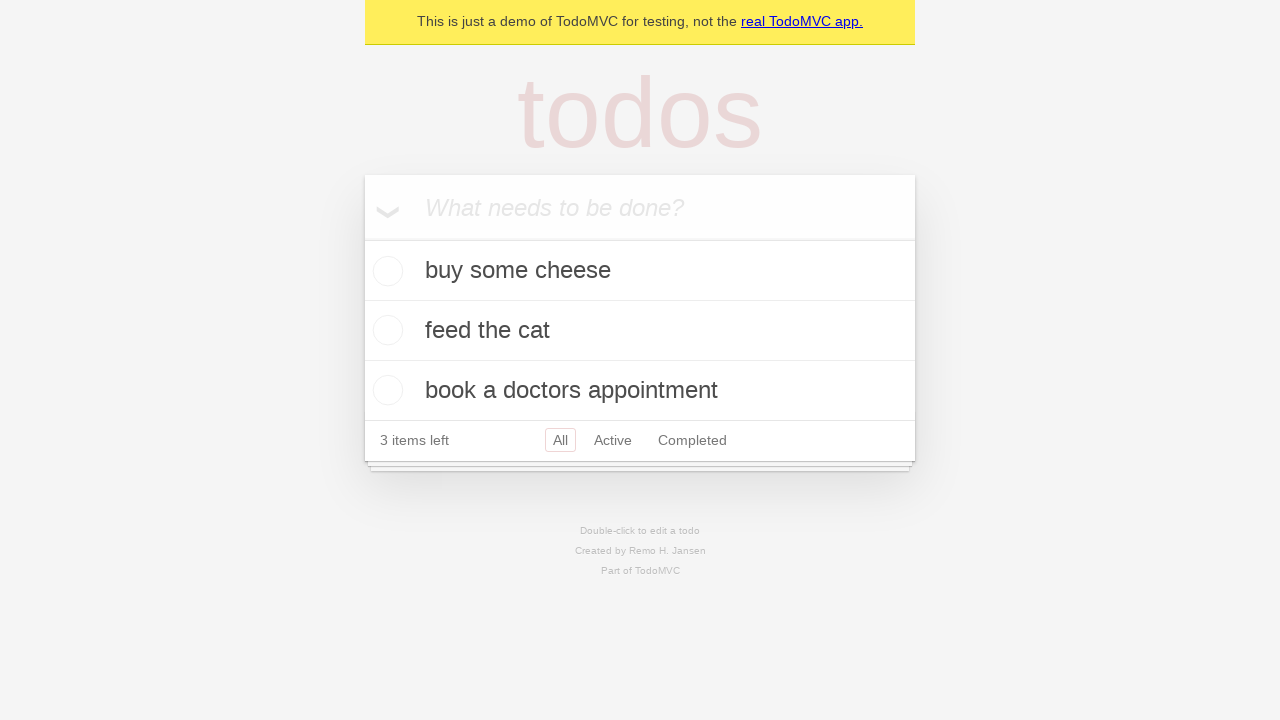

Waited for all three todo items to be created
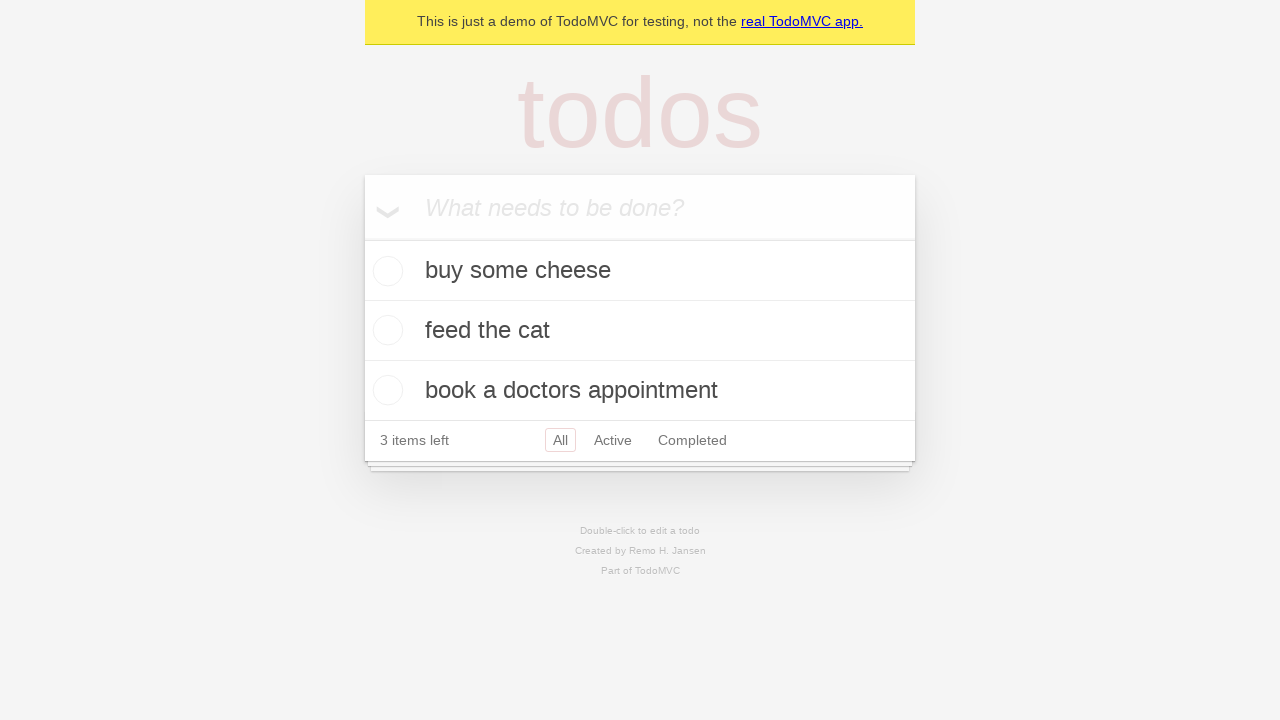

Checked the first todo item as completed at (385, 271) on .todo-list li .toggle >> nth=0
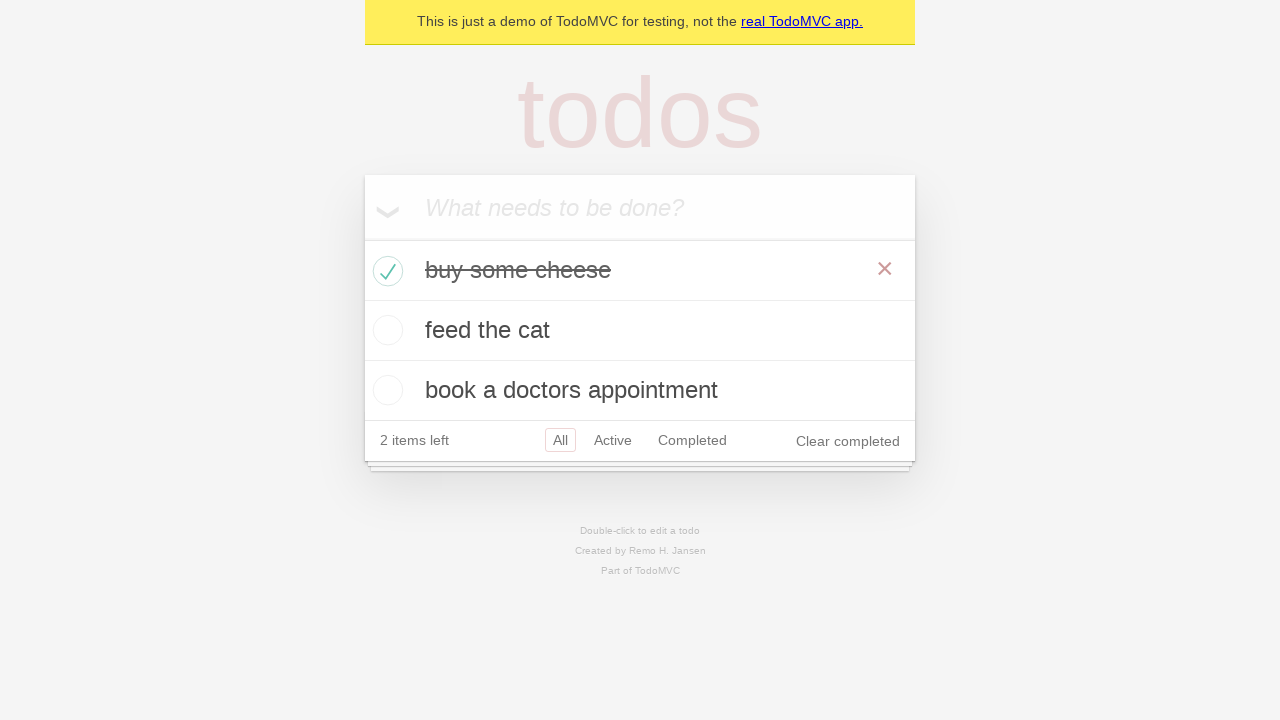

Clicked the clear completed button to remove completed todos at (848, 441) on .clear-completed
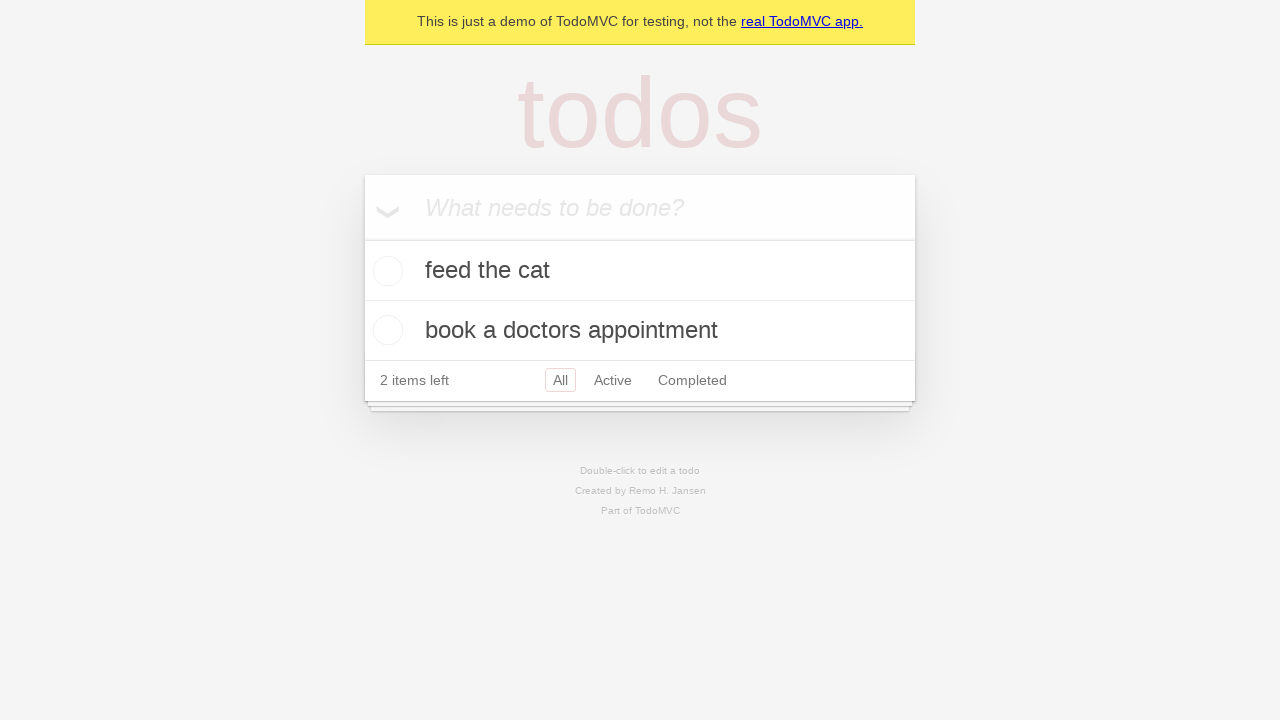

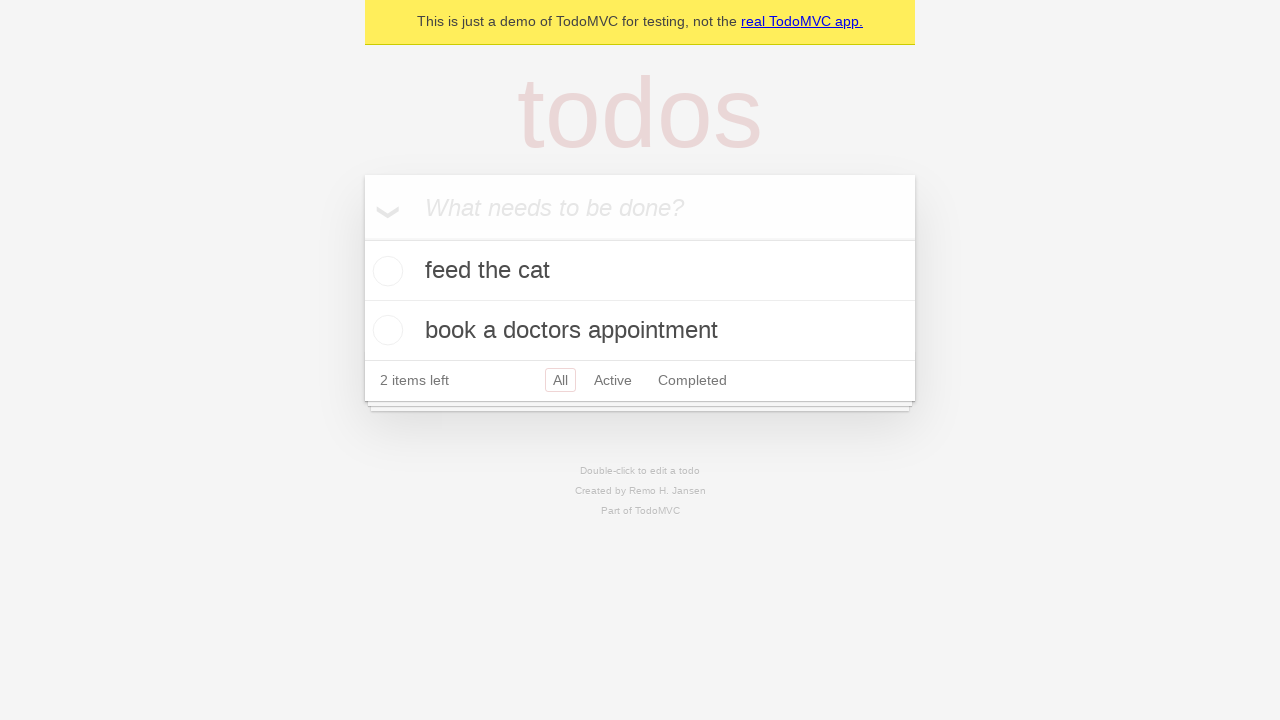